Tests JavaScript scrolling functionality by scrolling to a submit button element on the page

Starting URL: https://demo.automationtesting.in/Register.html

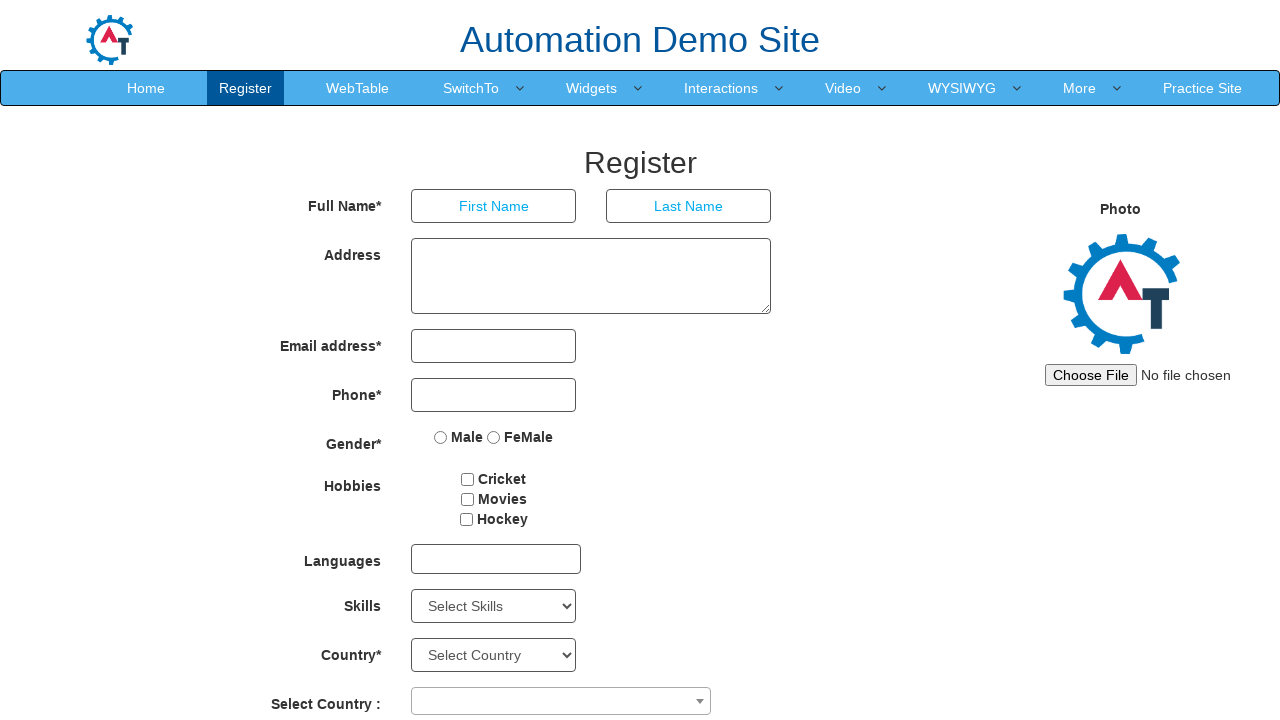

Waited for password field to be present
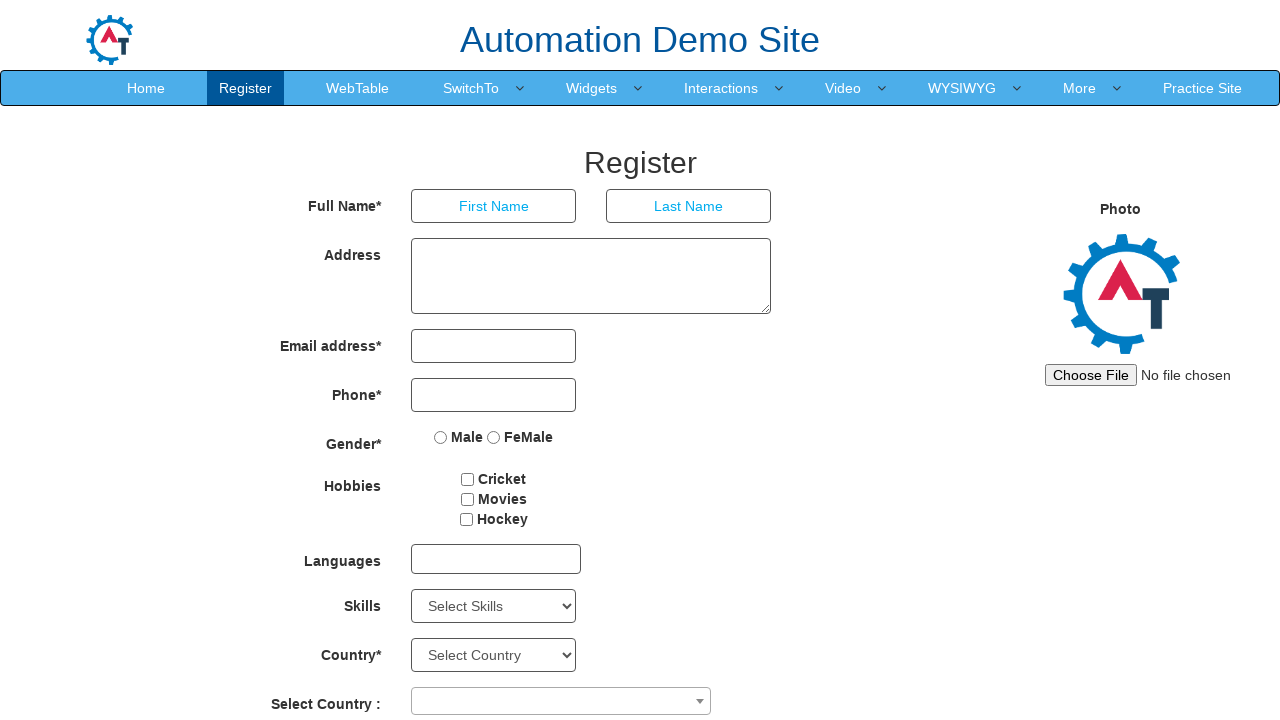

Located the submit button element
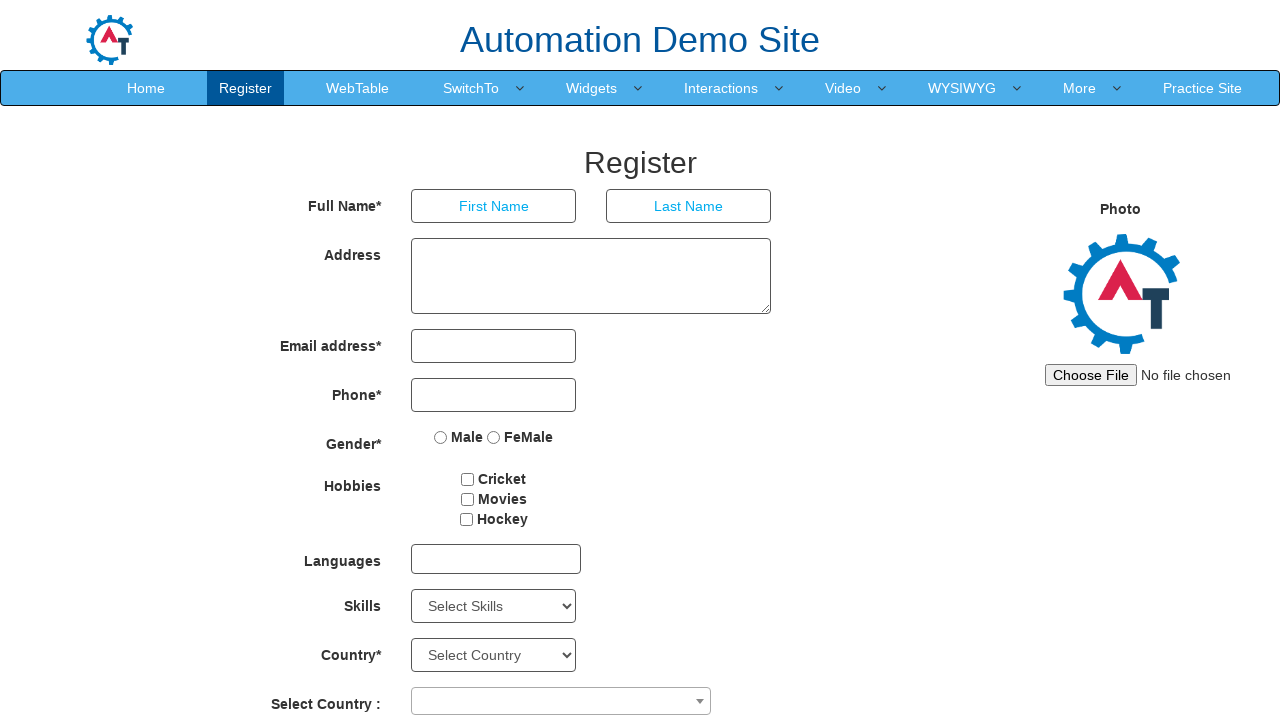

Scrolled to submit button using JavaScript
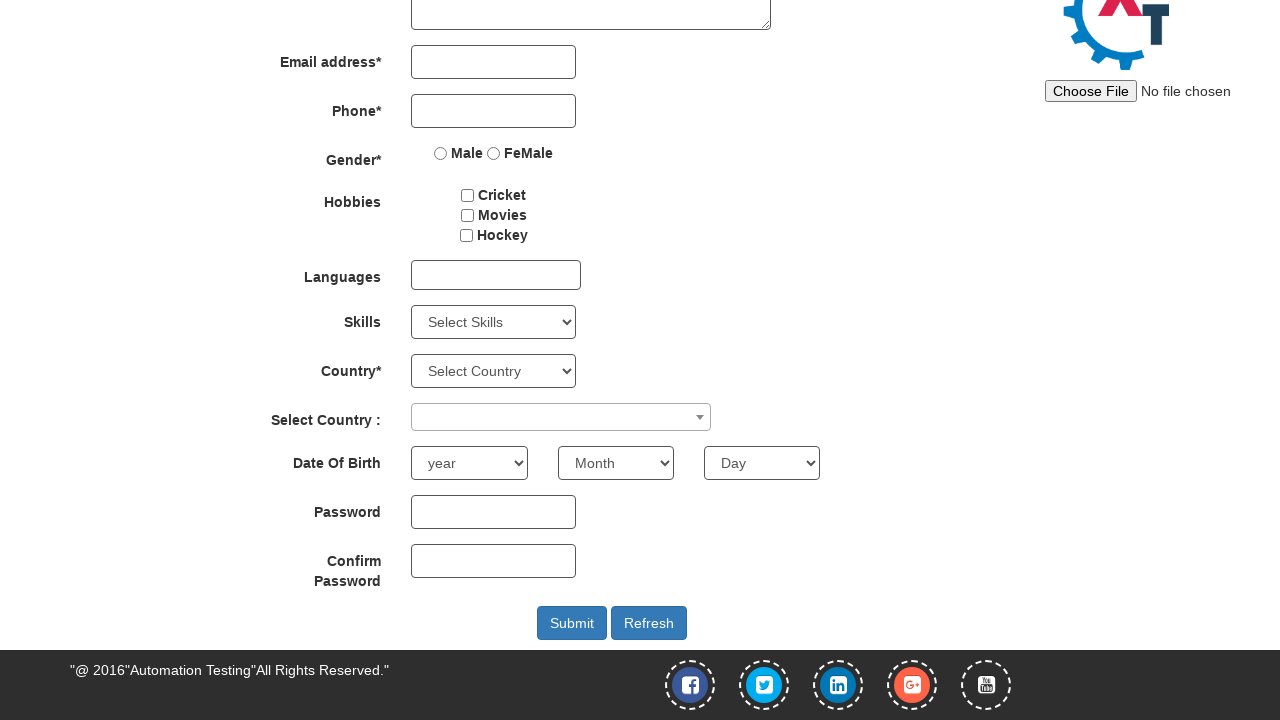

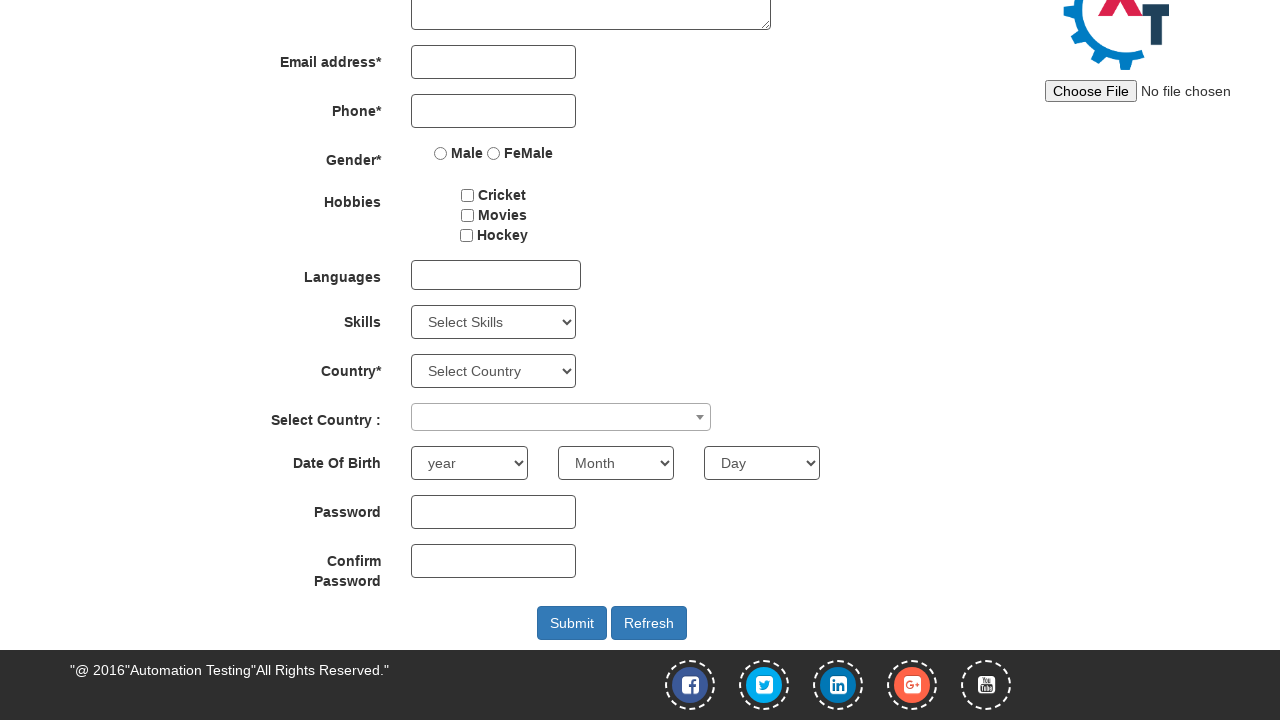